Tests that new todo items are appended to the bottom of the list by creating 3 items and verifying the count

Starting URL: https://demo.playwright.dev/todomvc

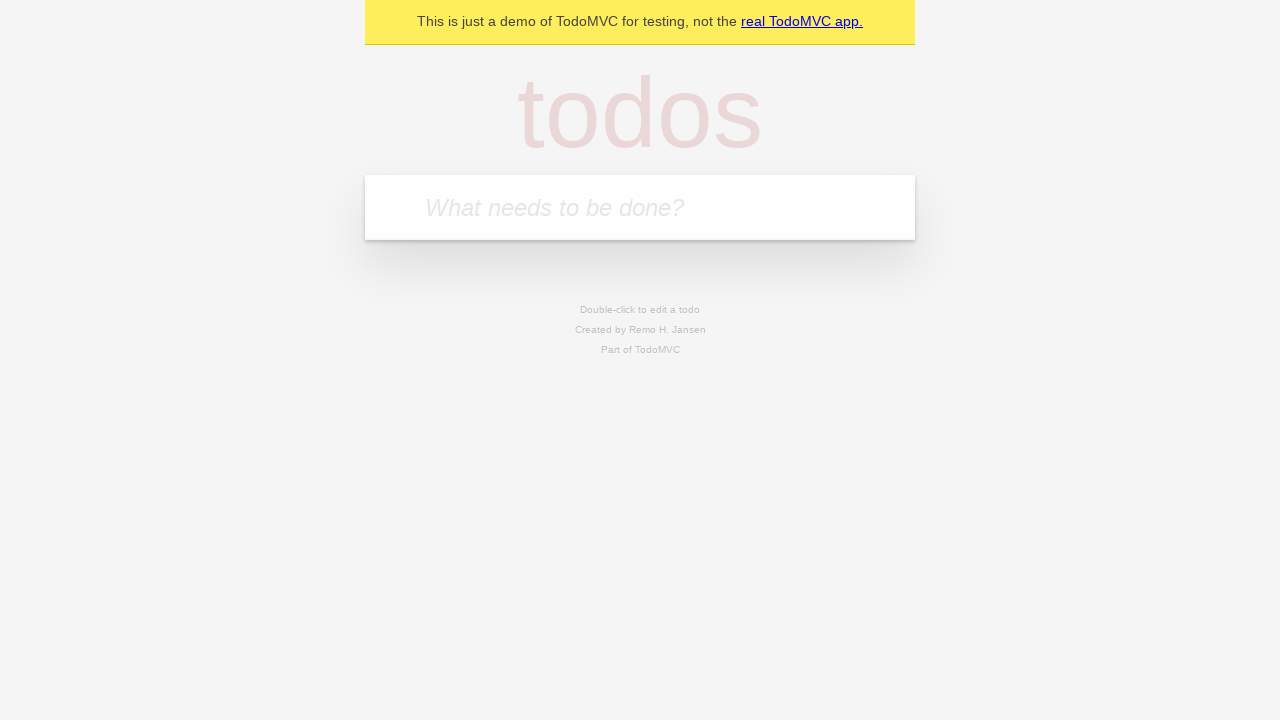

Located the 'What needs to be done?' input field
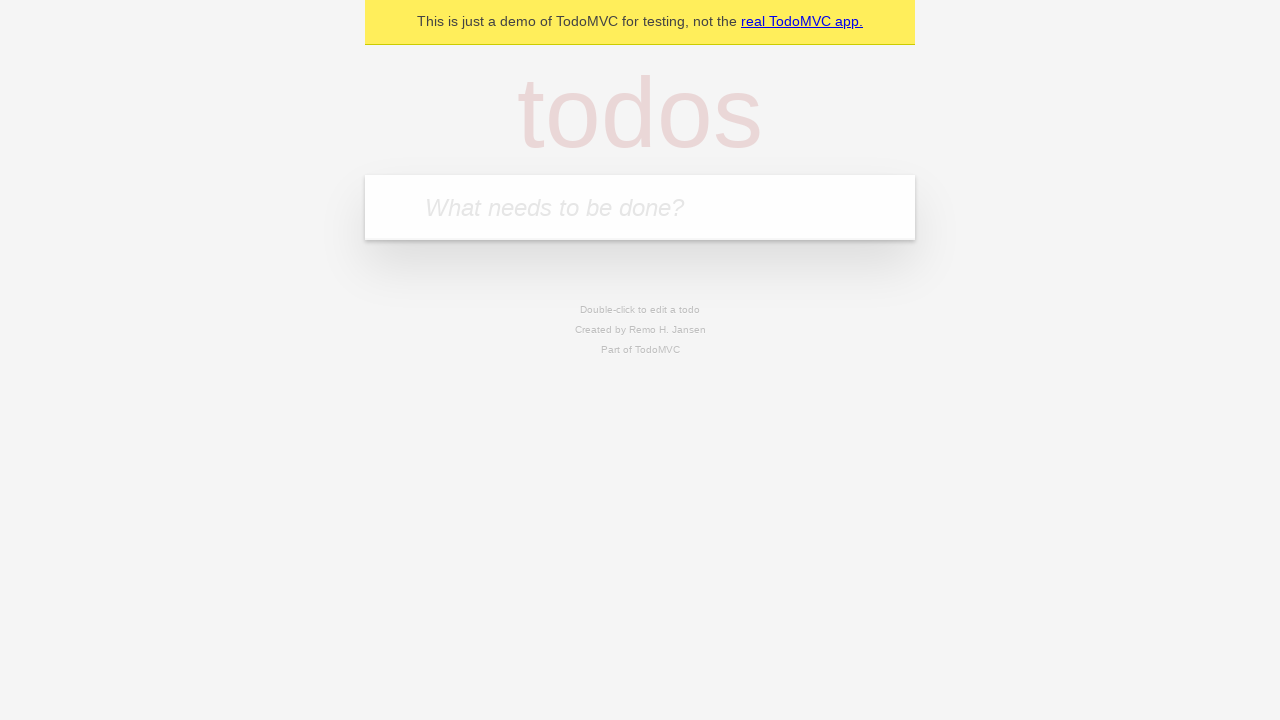

Filled input field with 'buy some cheese' on internal:attr=[placeholder="What needs to be done?"i]
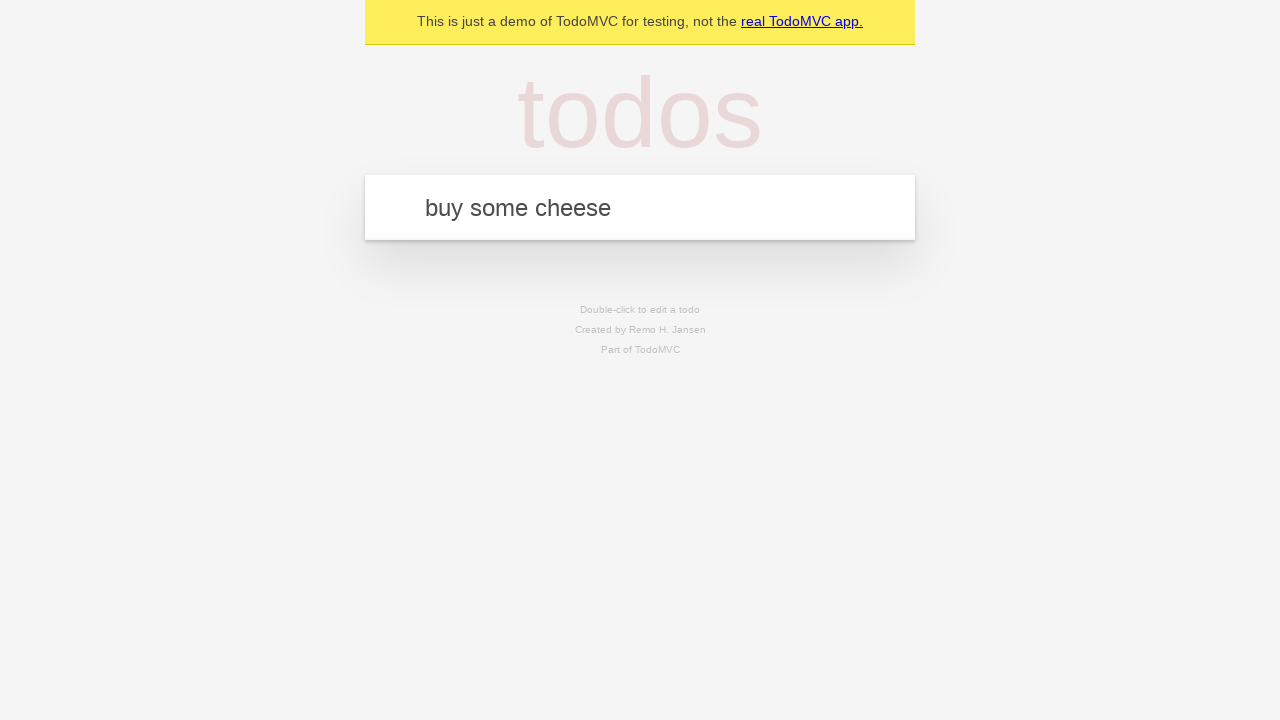

Pressed Enter to add 'buy some cheese' to the list on internal:attr=[placeholder="What needs to be done?"i]
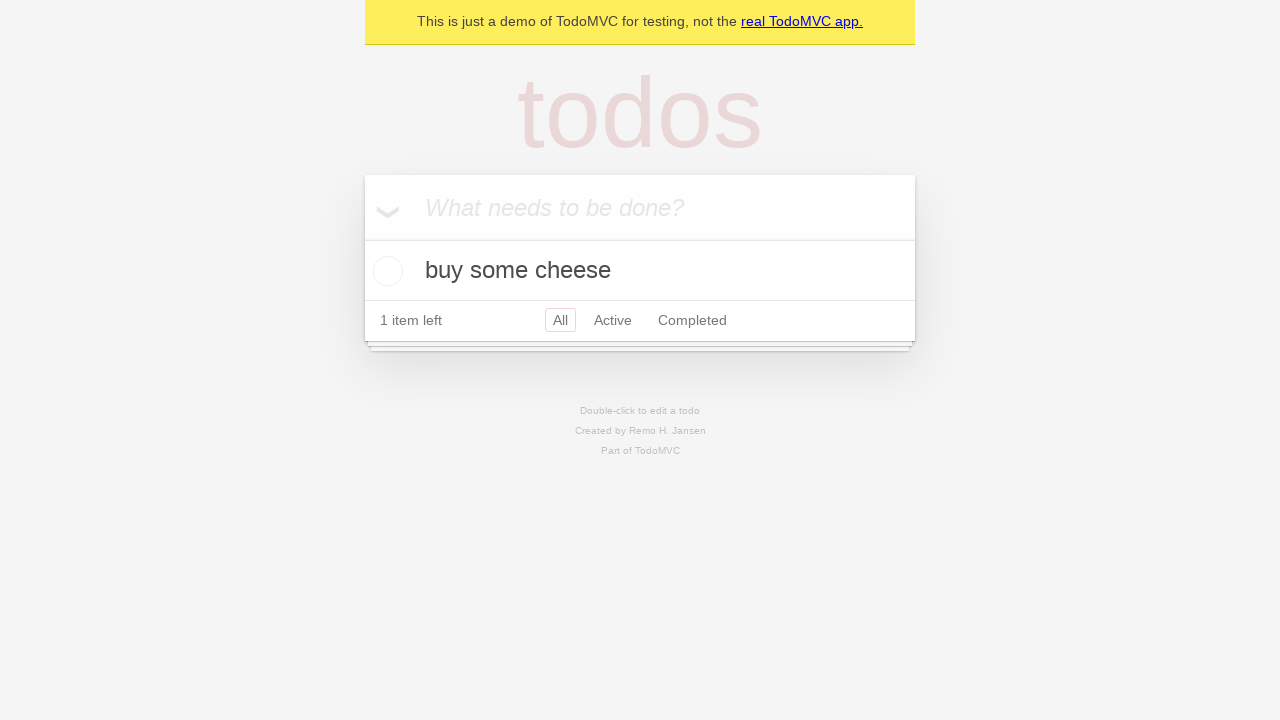

Filled input field with 'feed the cat' on internal:attr=[placeholder="What needs to be done?"i]
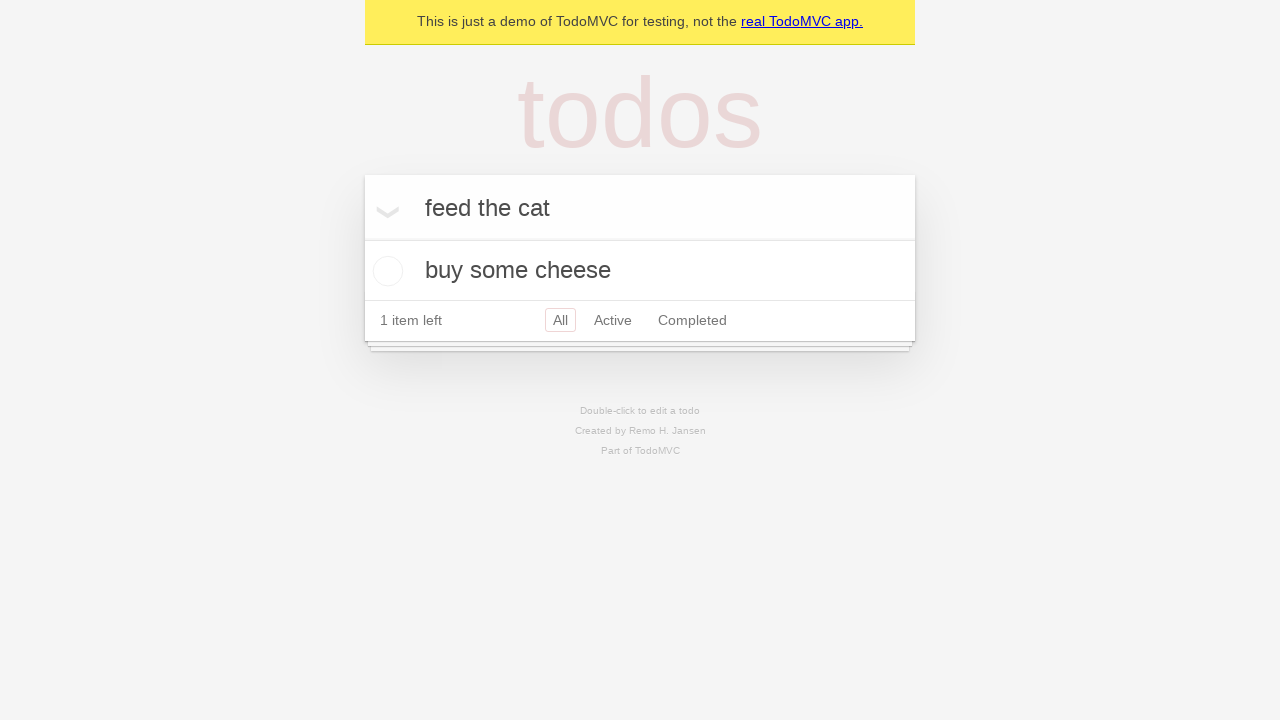

Pressed Enter to add 'feed the cat' to the list on internal:attr=[placeholder="What needs to be done?"i]
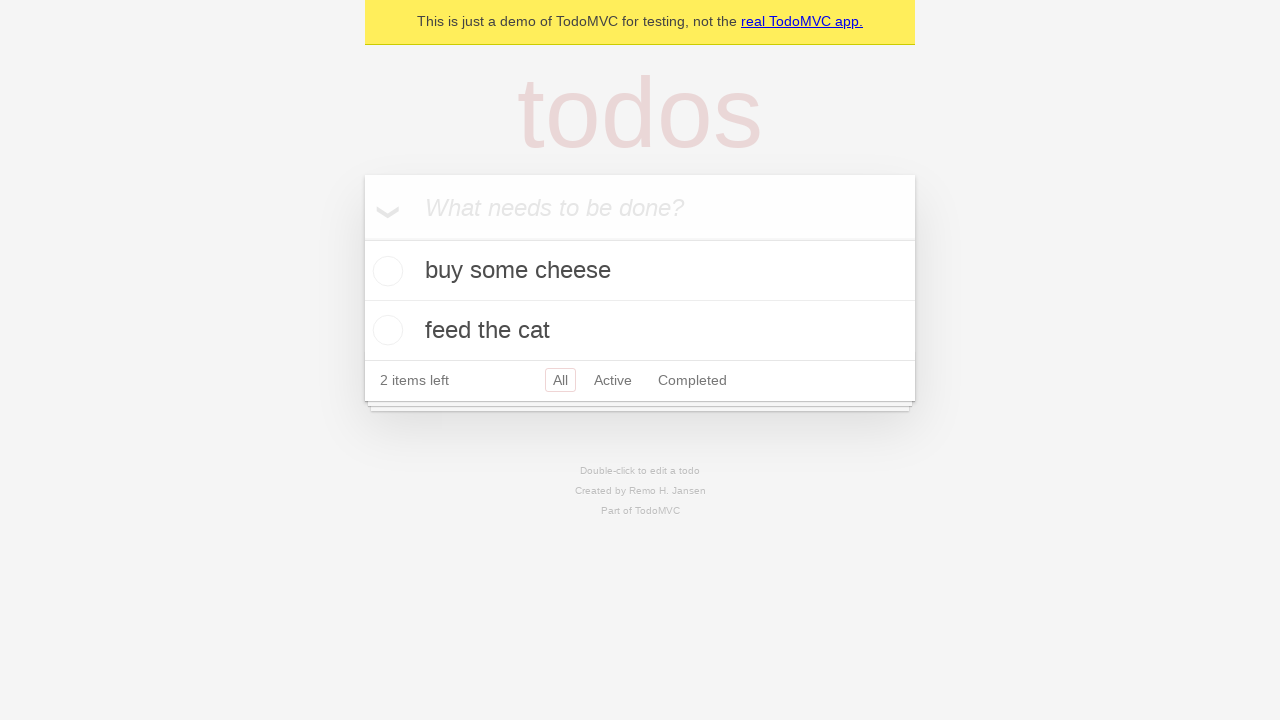

Filled input field with 'book a doctors appointment' on internal:attr=[placeholder="What needs to be done?"i]
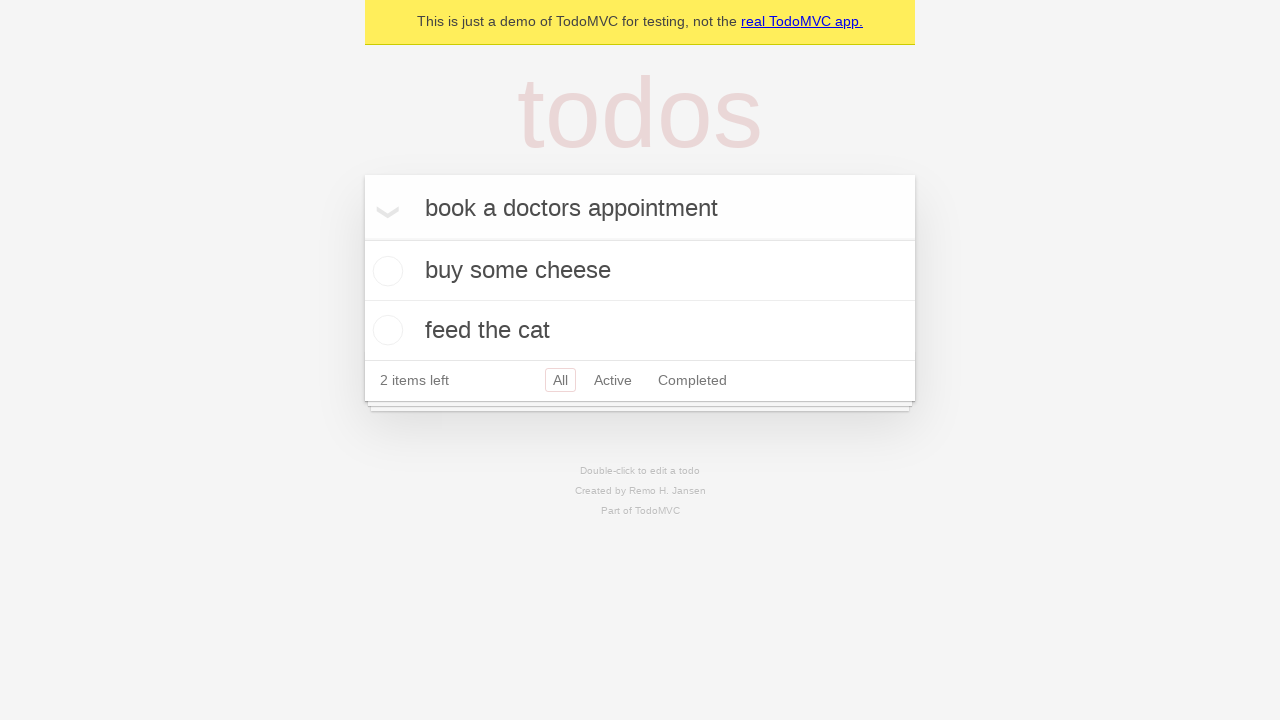

Pressed Enter to add 'book a doctors appointment' to the list on internal:attr=[placeholder="What needs to be done?"i]
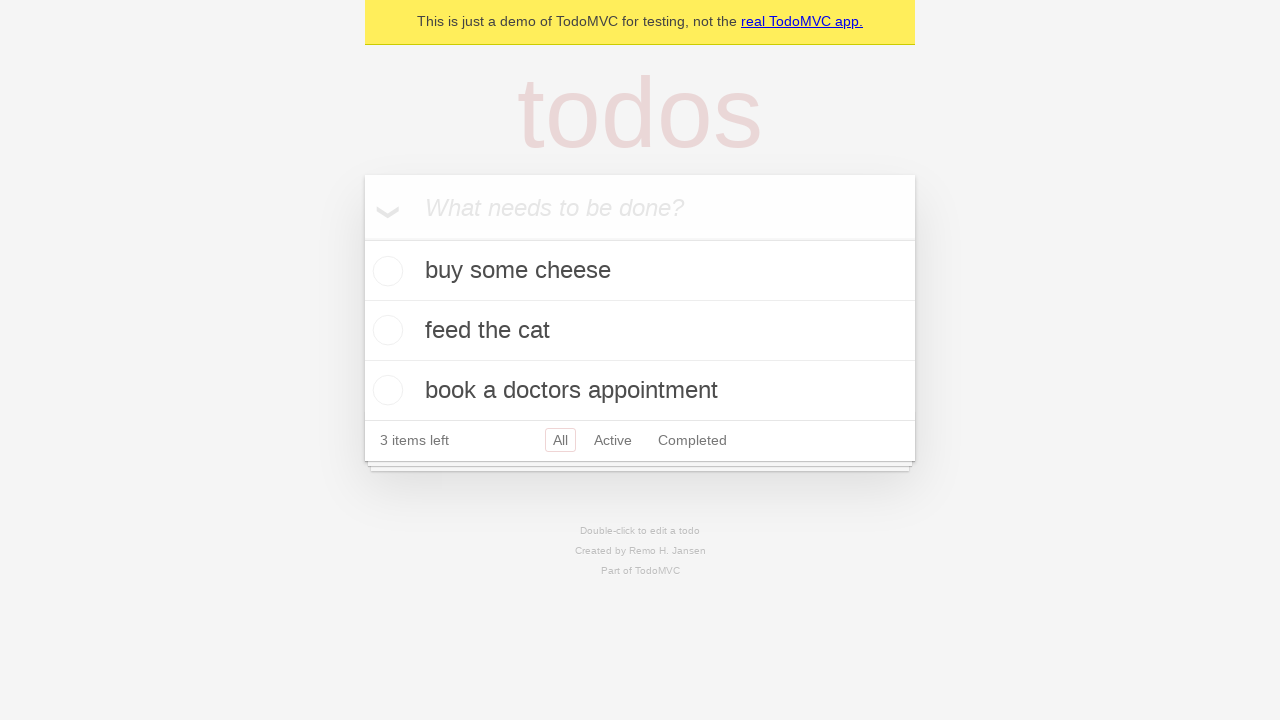

Verified that all 3 todo items are appended to the list
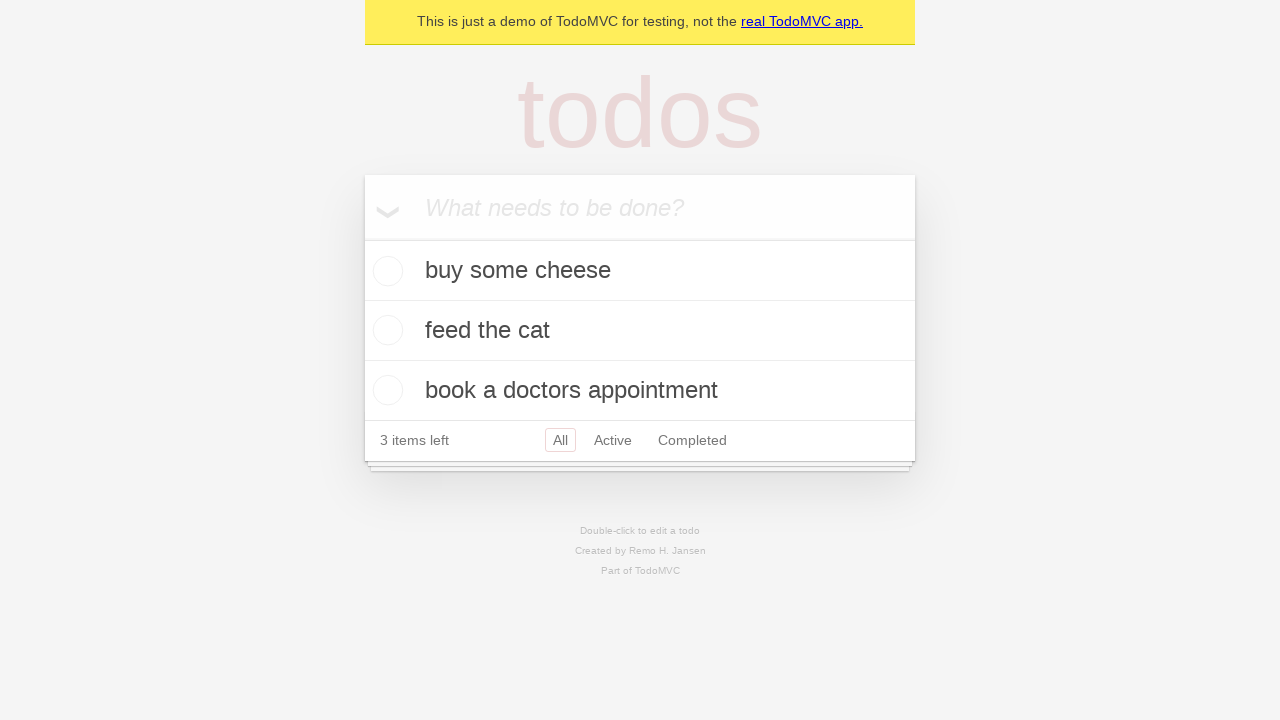

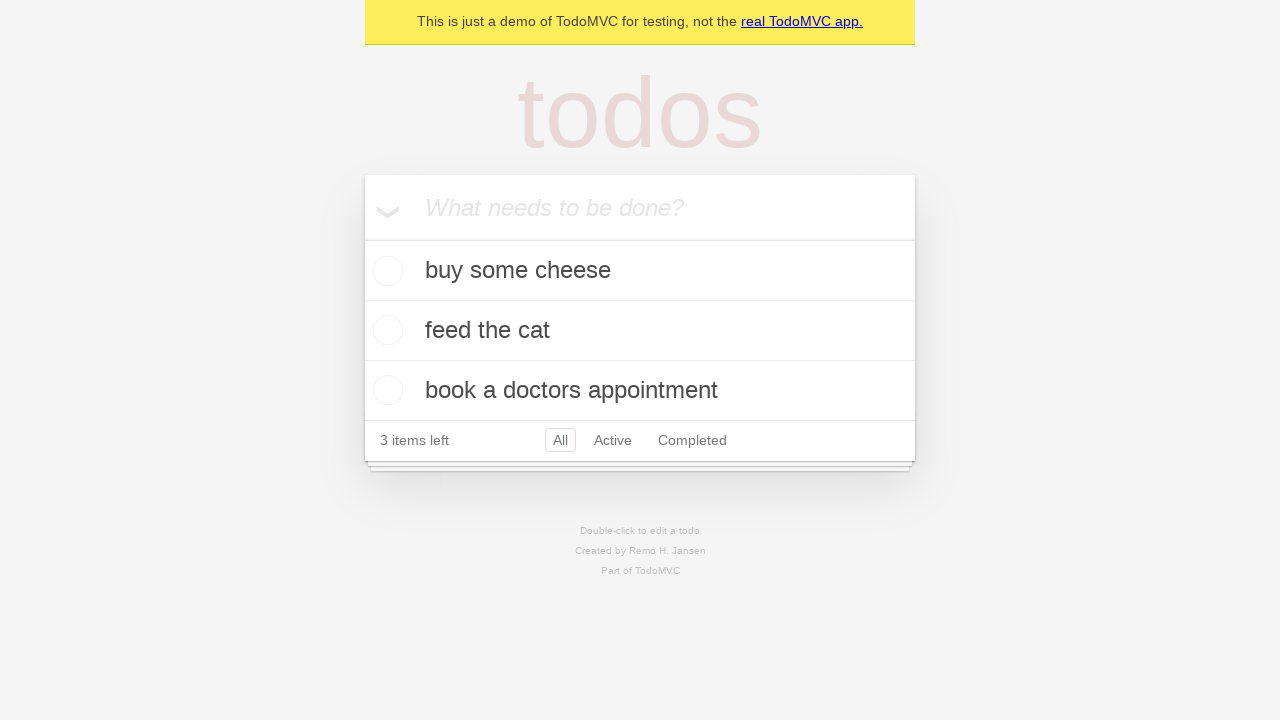